Tests text box form submission with valid email, current address, and permanent address but without full name

Starting URL: https://demoqa.com/text-box

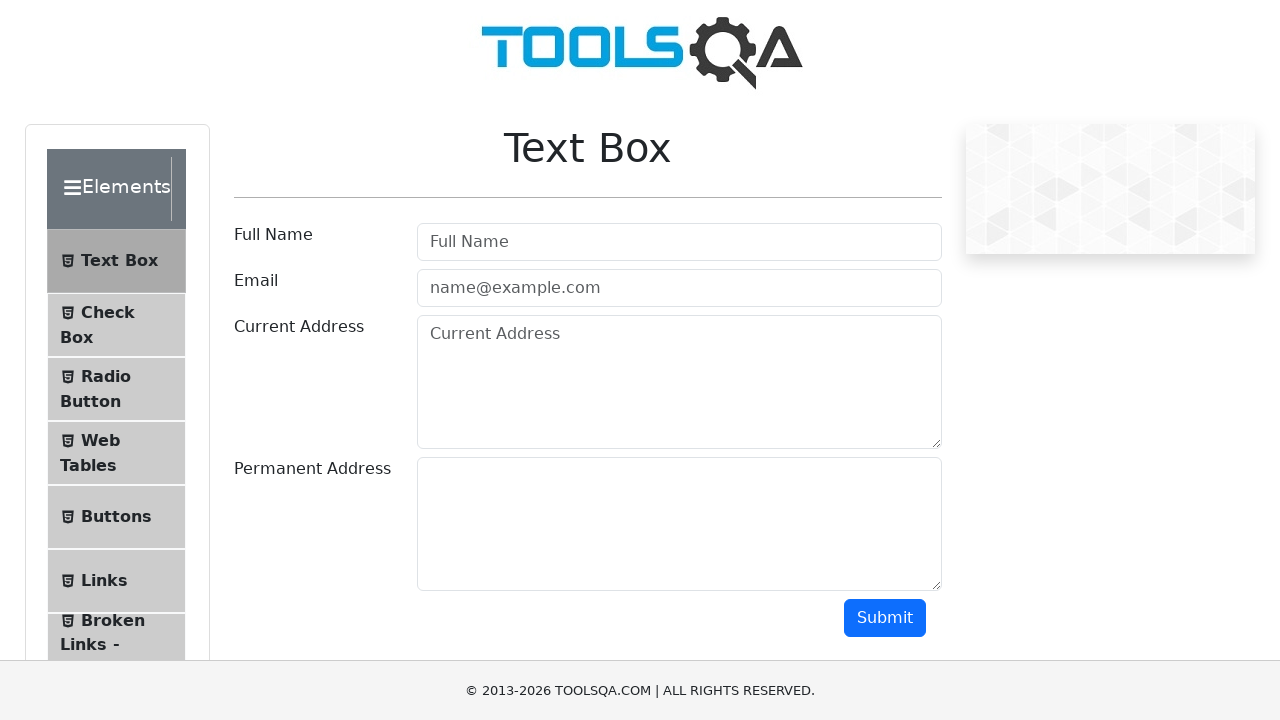

Filled email field with valid email address on #userEmail
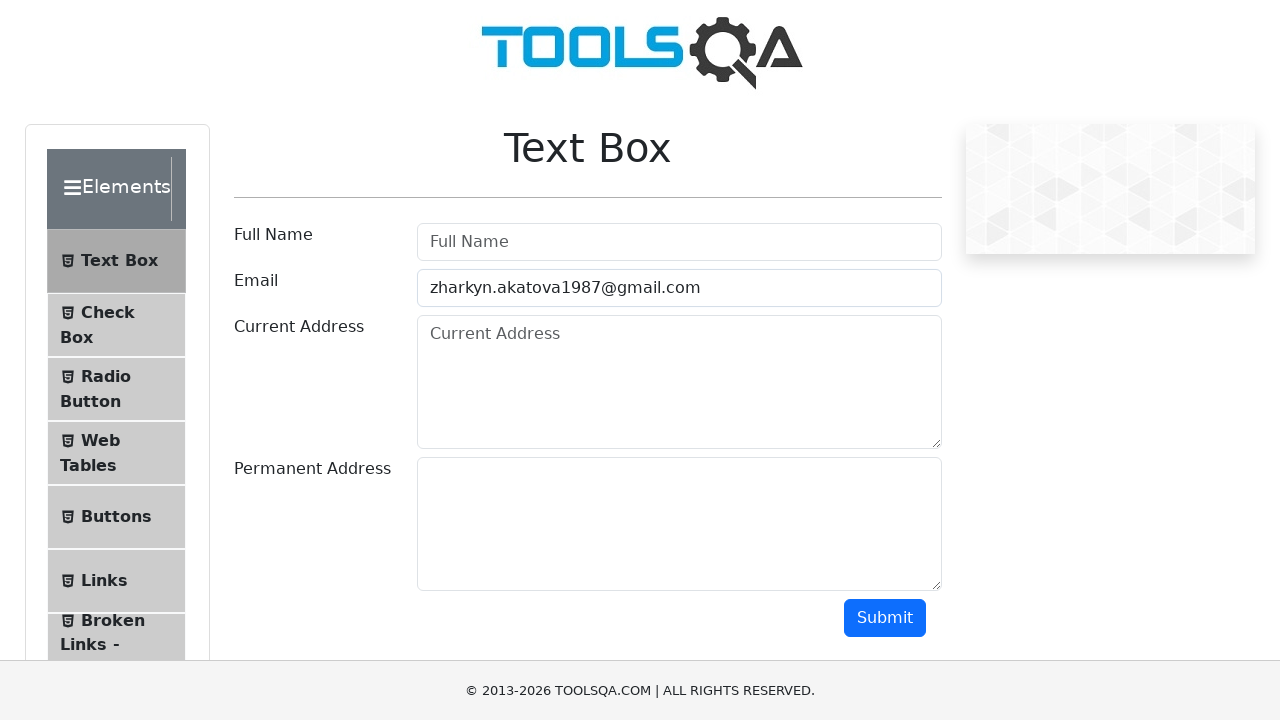

Filled current address field with 'Tokmok, Gorkogo 36' on #currentAddress
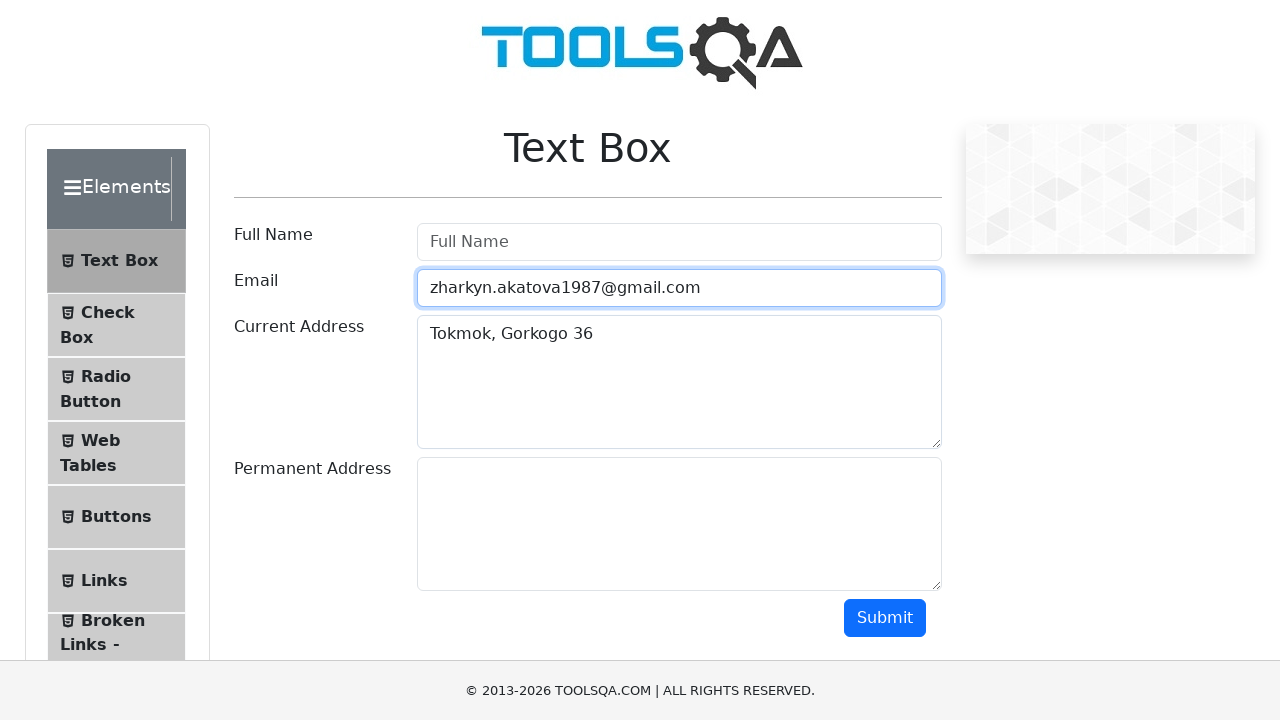

Filled permanent address field with 'Tokmok, Gorkogo 30' on #permanentAddress
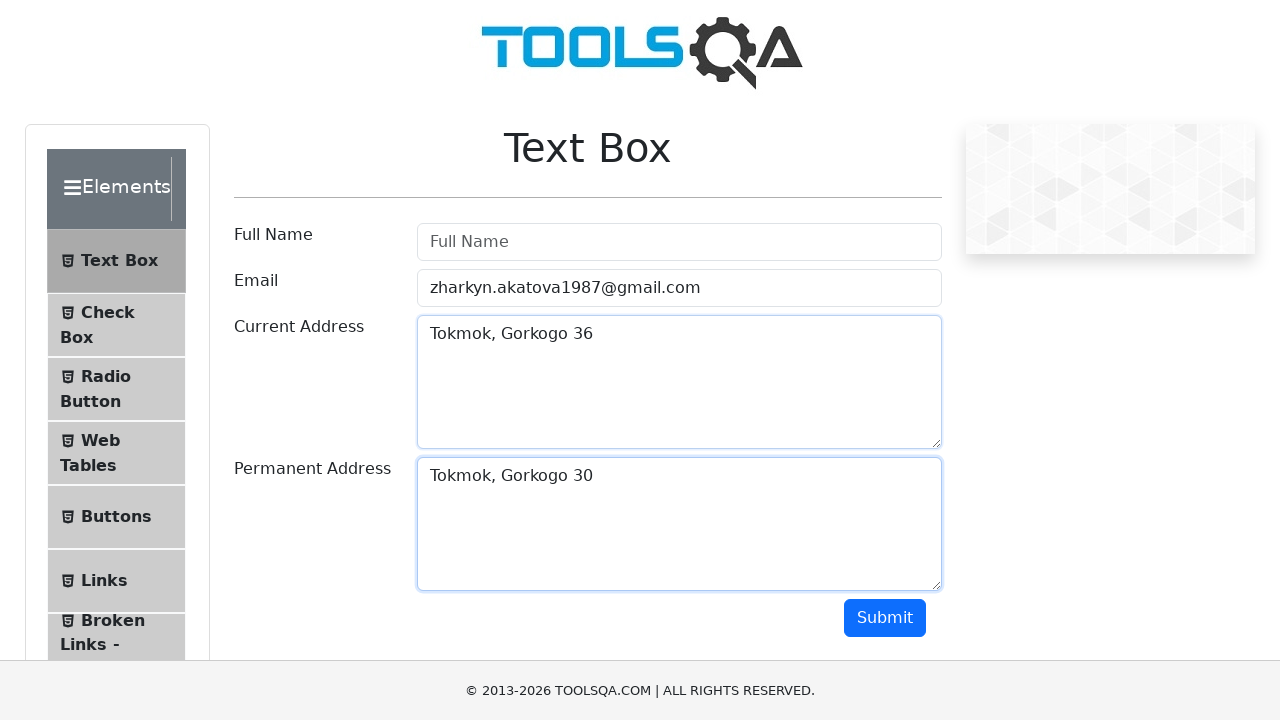

Clicked submit button to submit form without full name at (885, 618) on #submit
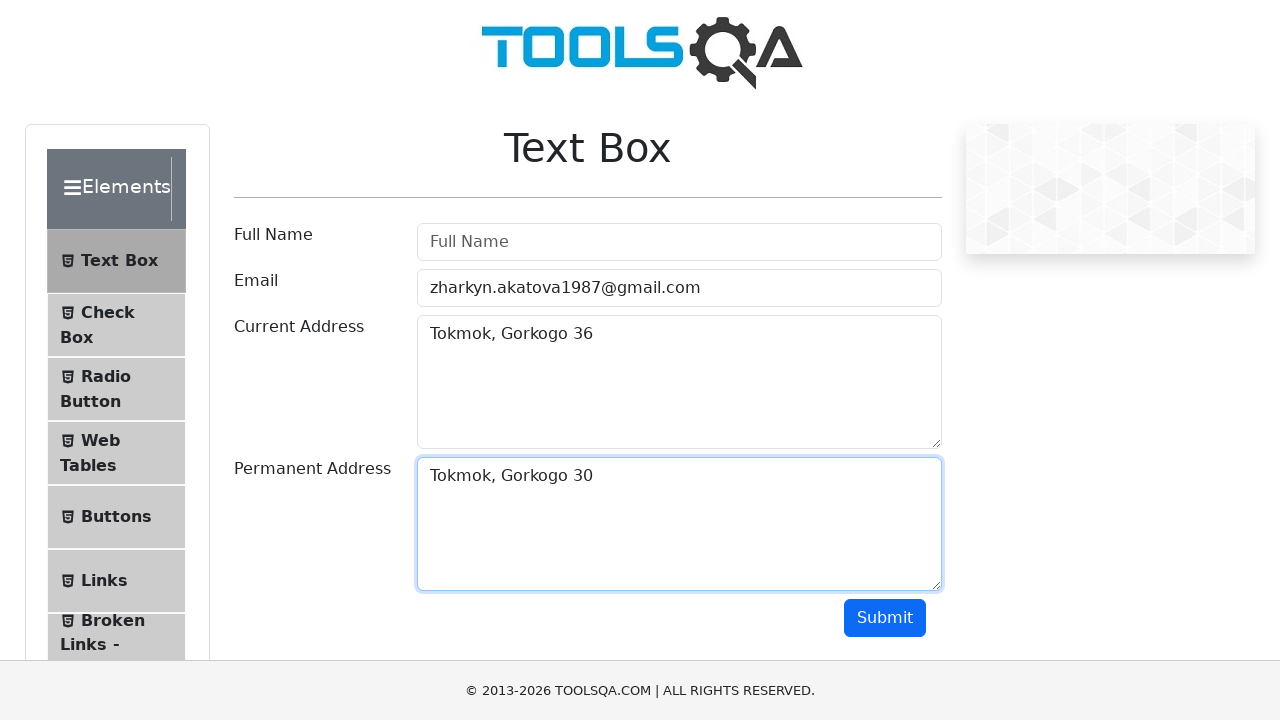

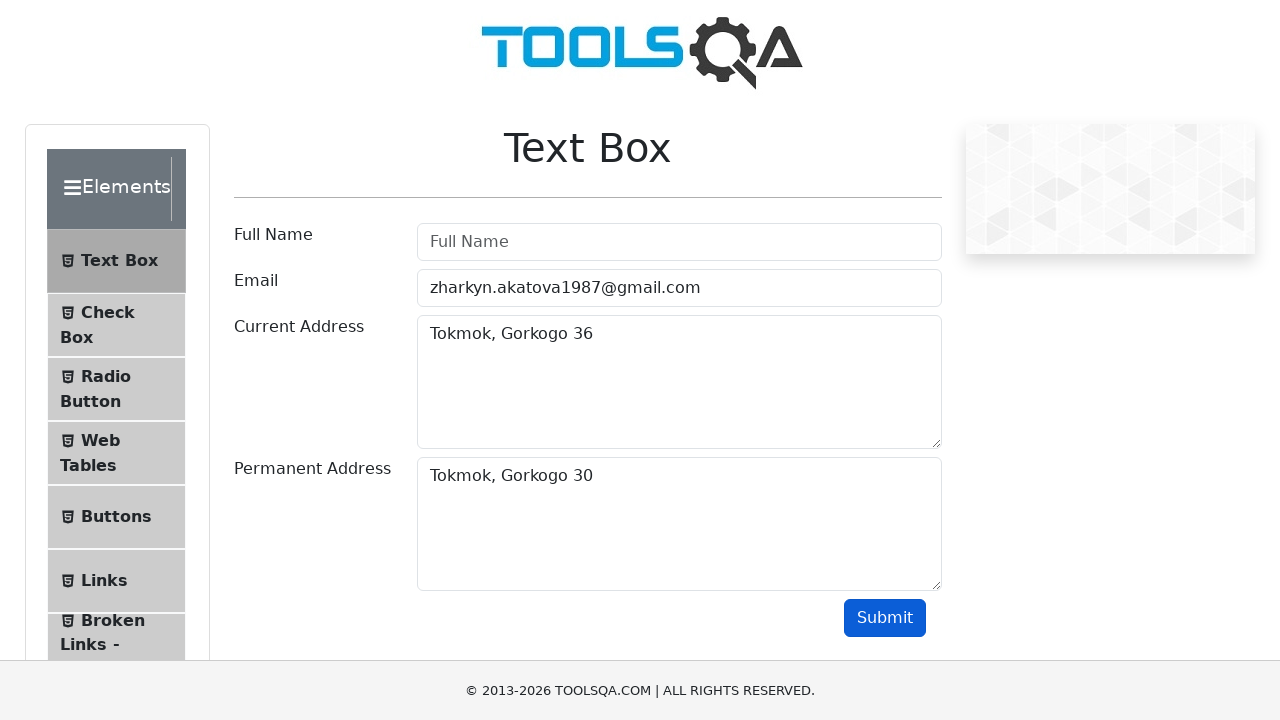